Tests the add and remove elements functionality by clicking "Add Element" twice to create delete buttons, then clicking one "Delete" button and verifying only one delete button remains

Starting URL: https://the-internet.herokuapp.com/add_remove_elements/

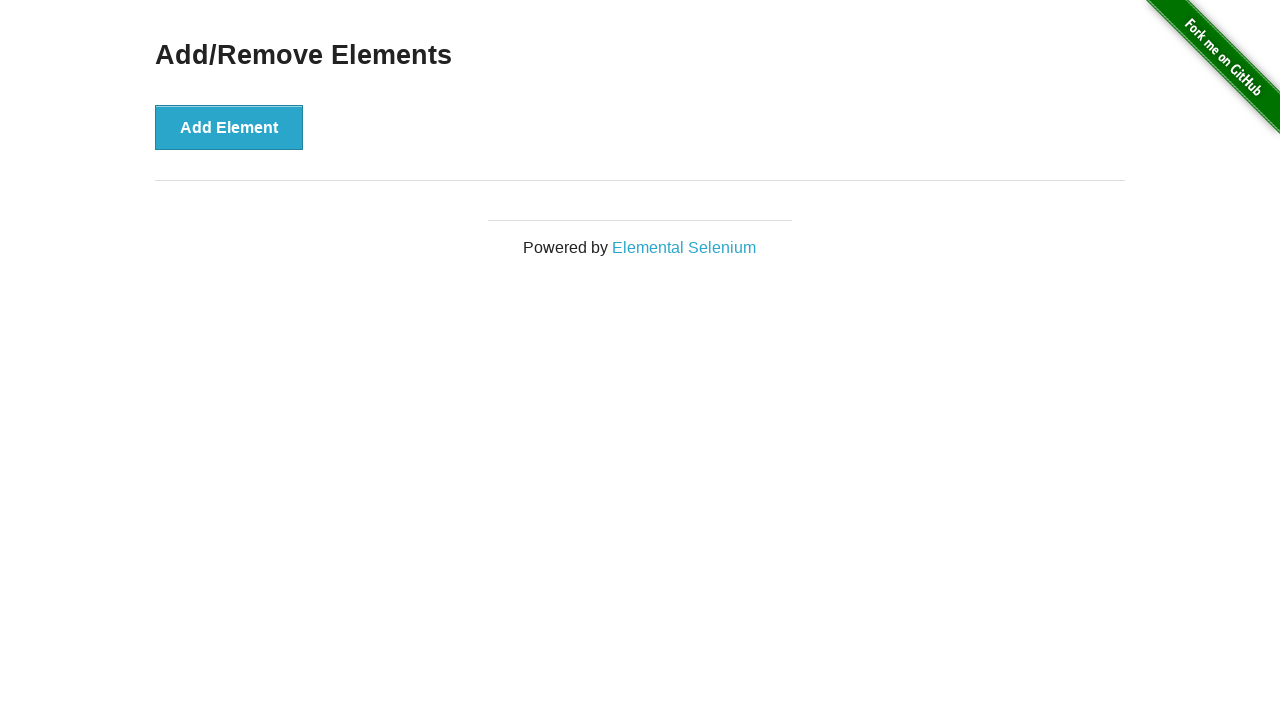

Clicked 'Add Element' button first time at (229, 127) on xpath=//button[text()='Add Element']
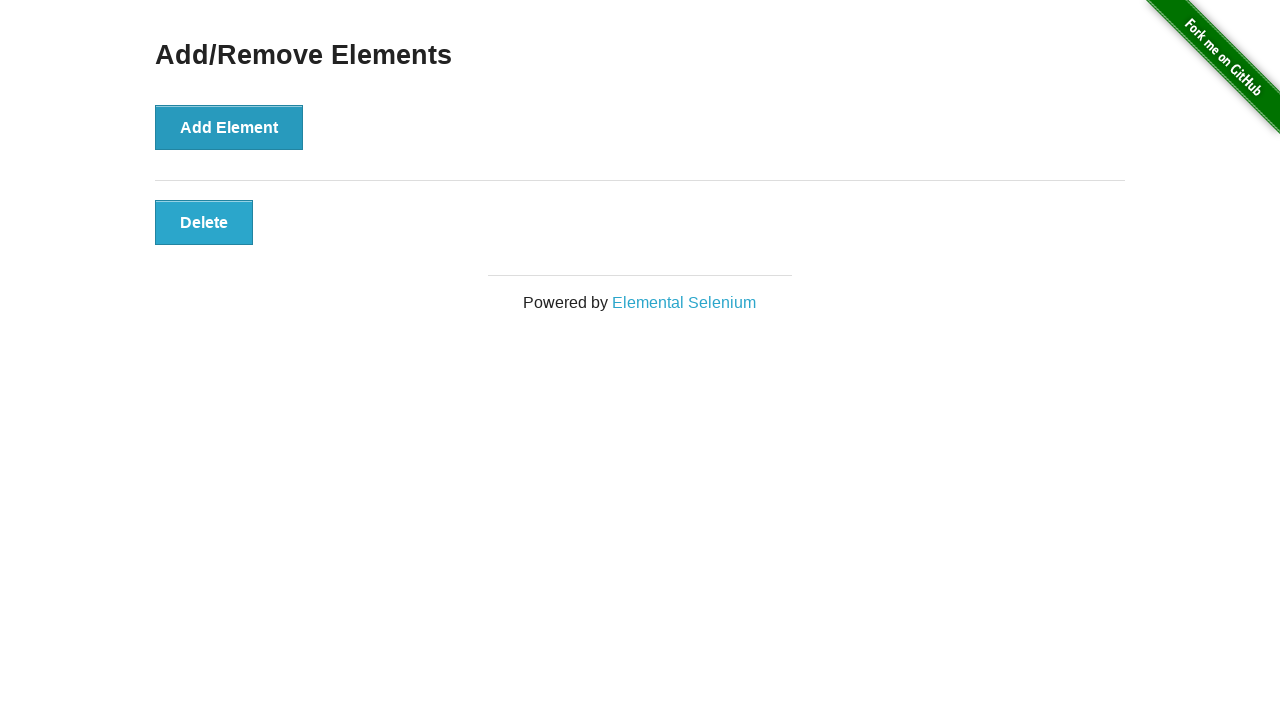

Clicked 'Add Element' button second time at (229, 127) on xpath=//button[text()='Add Element']
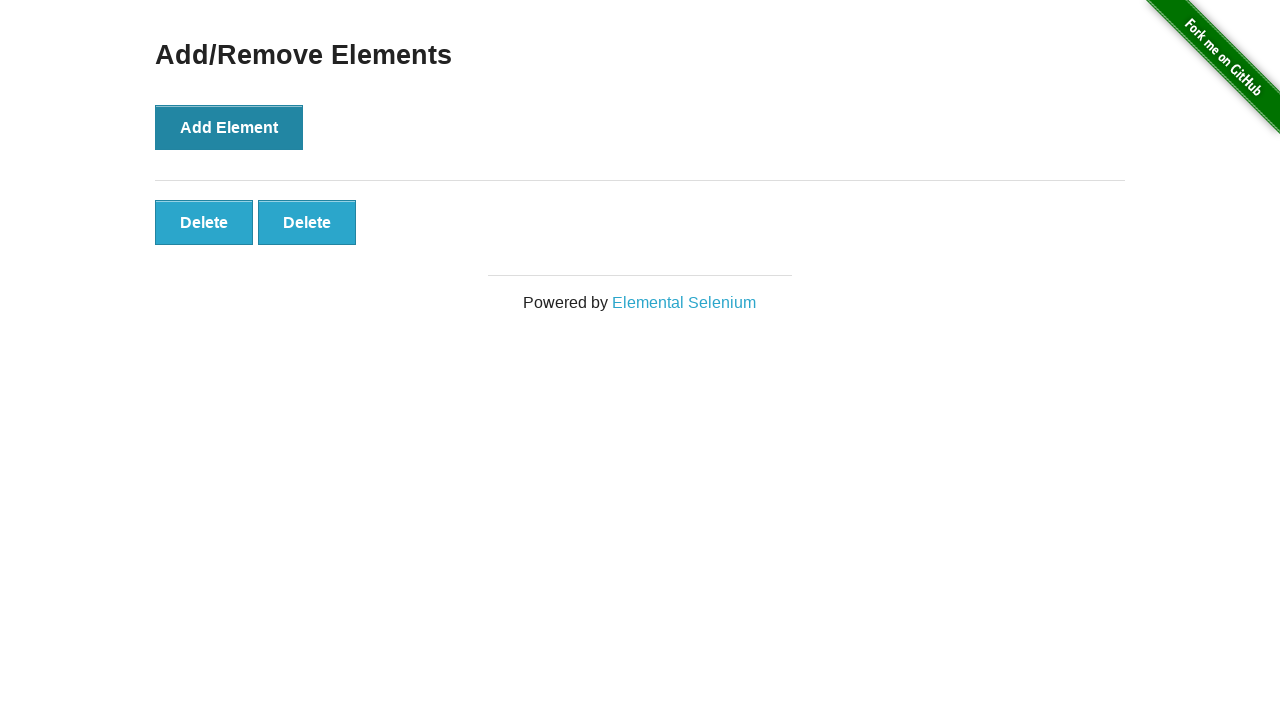

Clicked one 'Delete' button to remove an element at (204, 222) on xpath=//button[text()='Delete']
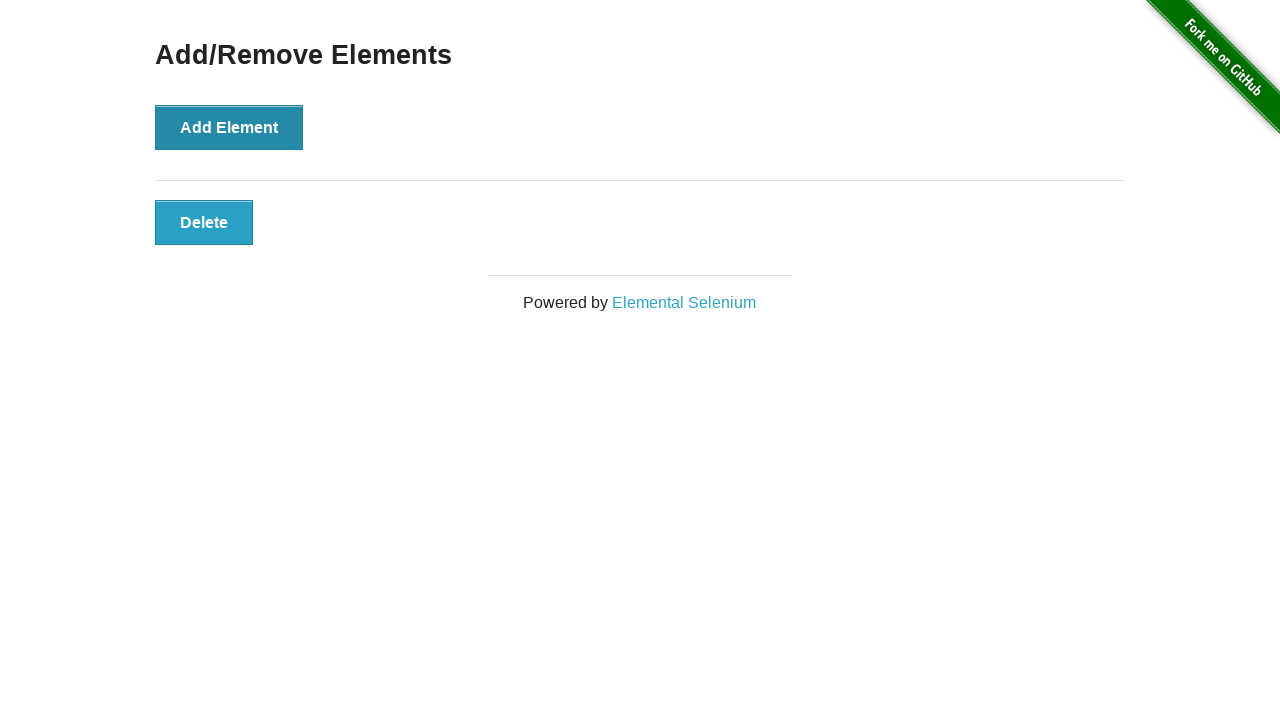

Located all remaining 'Delete' buttons
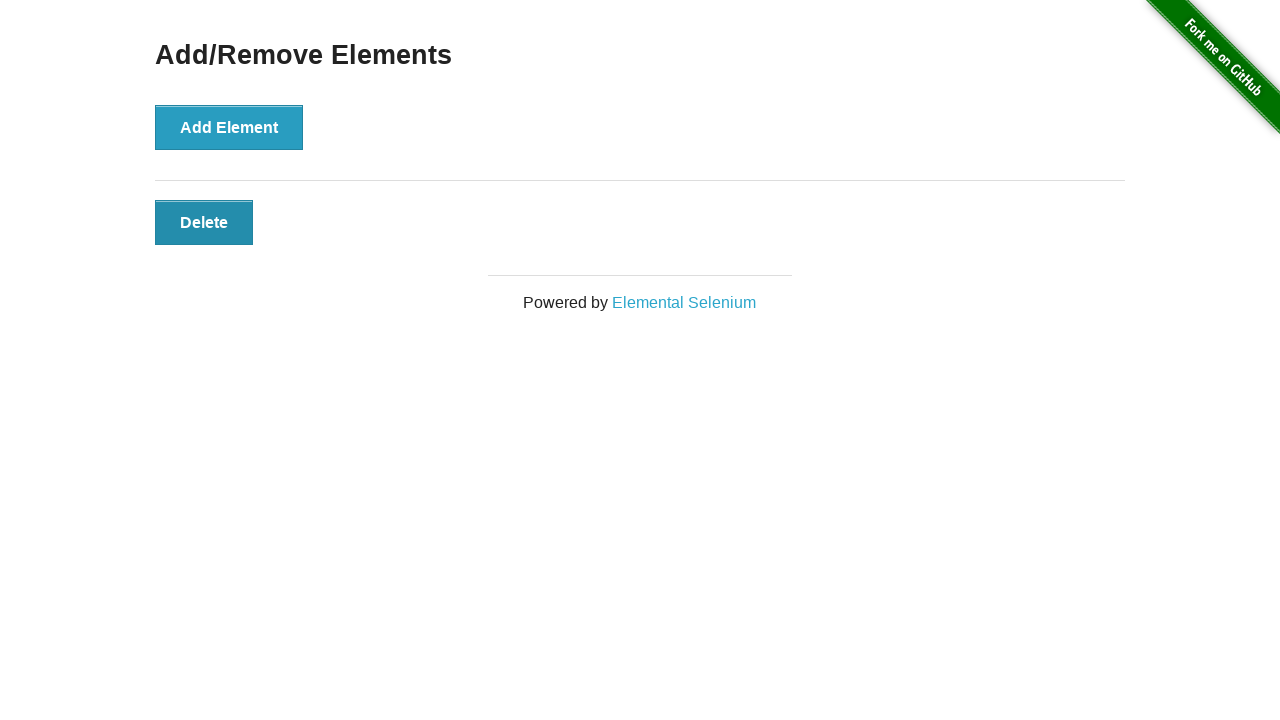

Verified that exactly one 'Delete' button remains
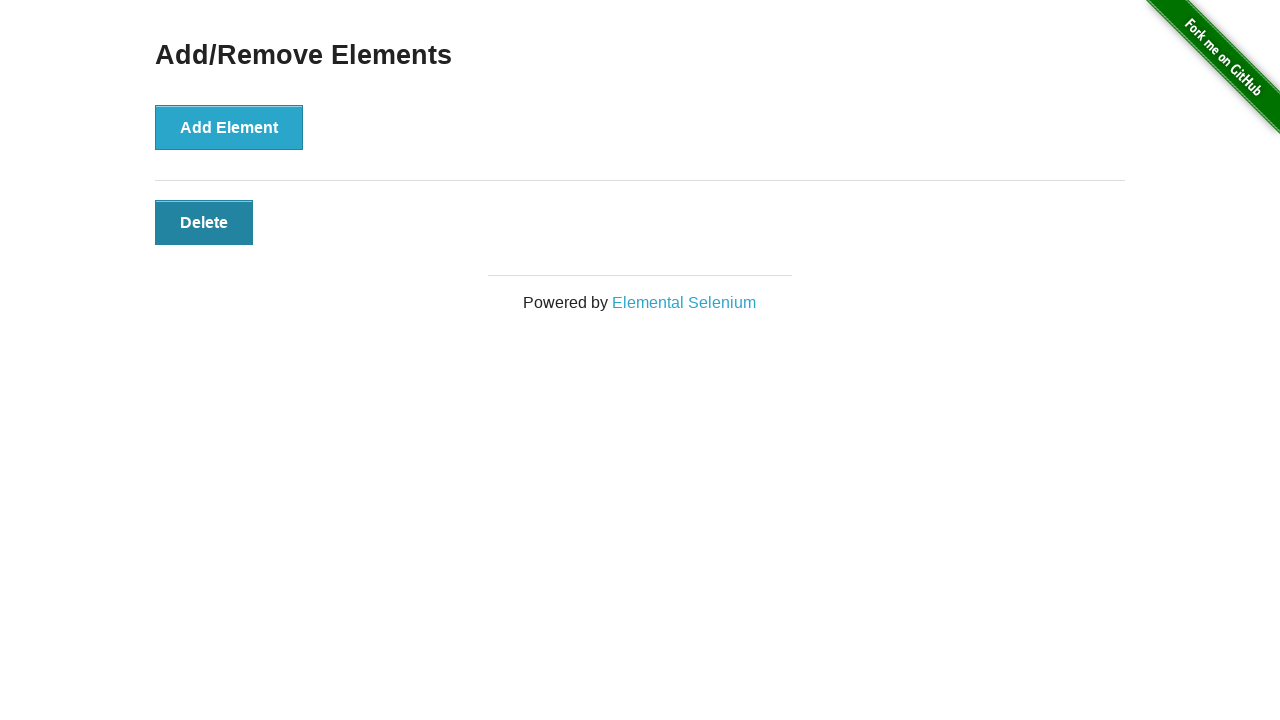

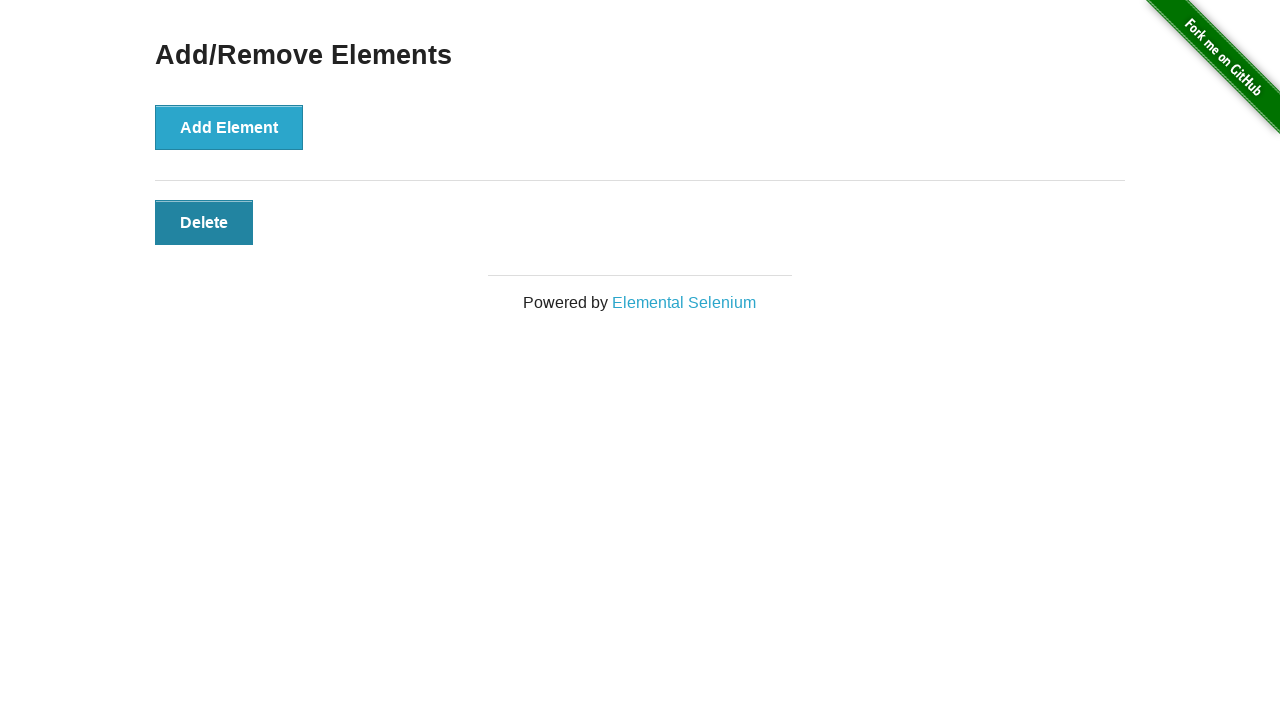